Tests e-commerce cart functionality by searching for specific vegetables (cucumber, carrot, beetroot) in a product list and adding them to the shopping cart.

Starting URL: https://rahulshettyacademy.com/seleniumPractise/

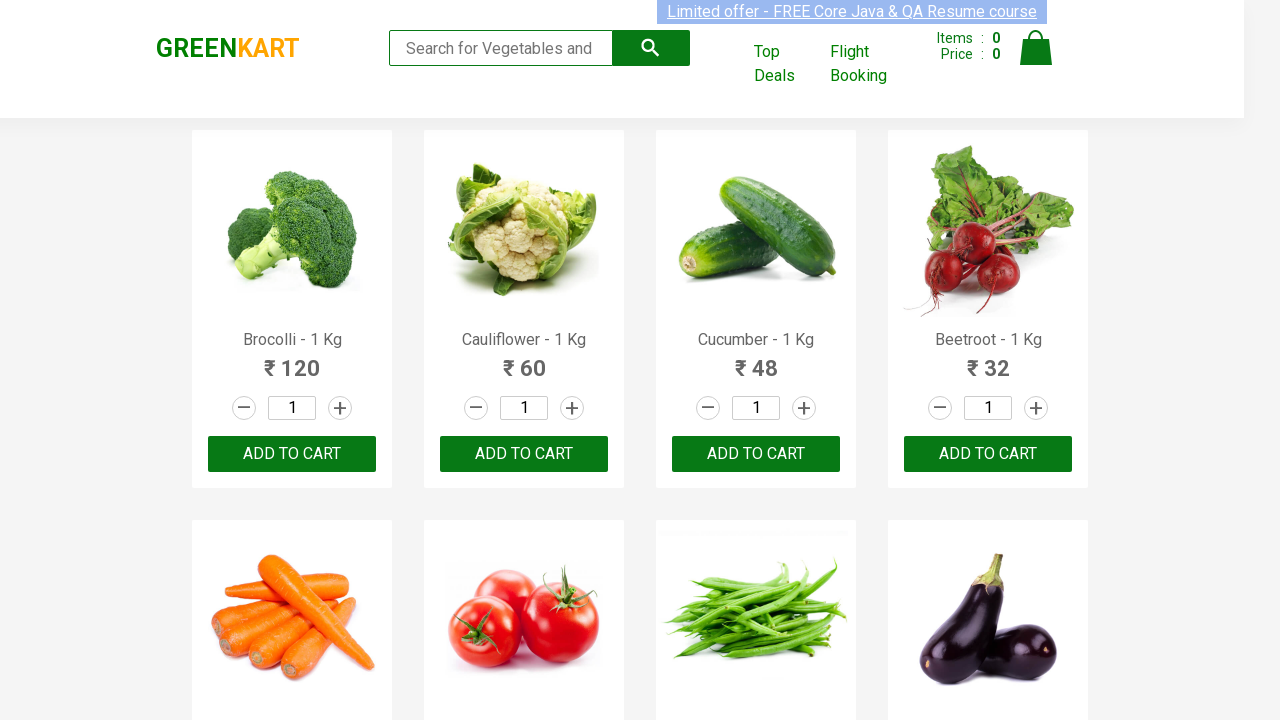

Waited for product list to load
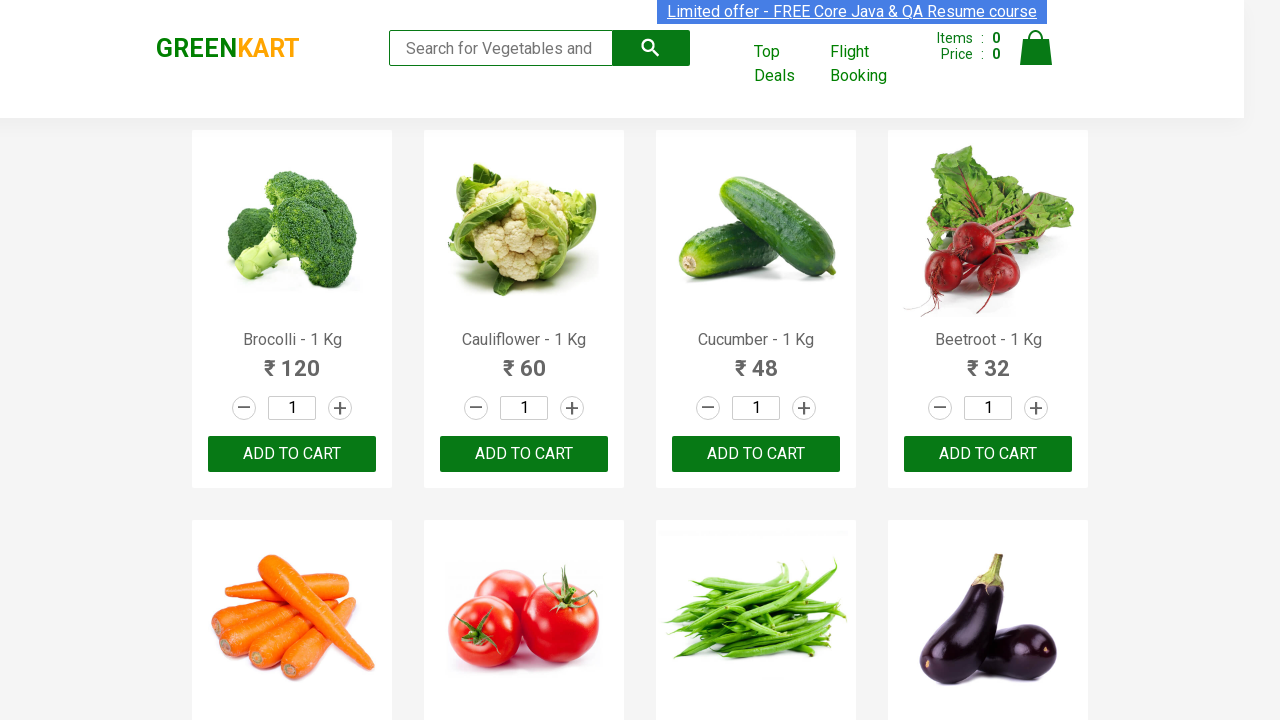

Retrieved all product elements from page
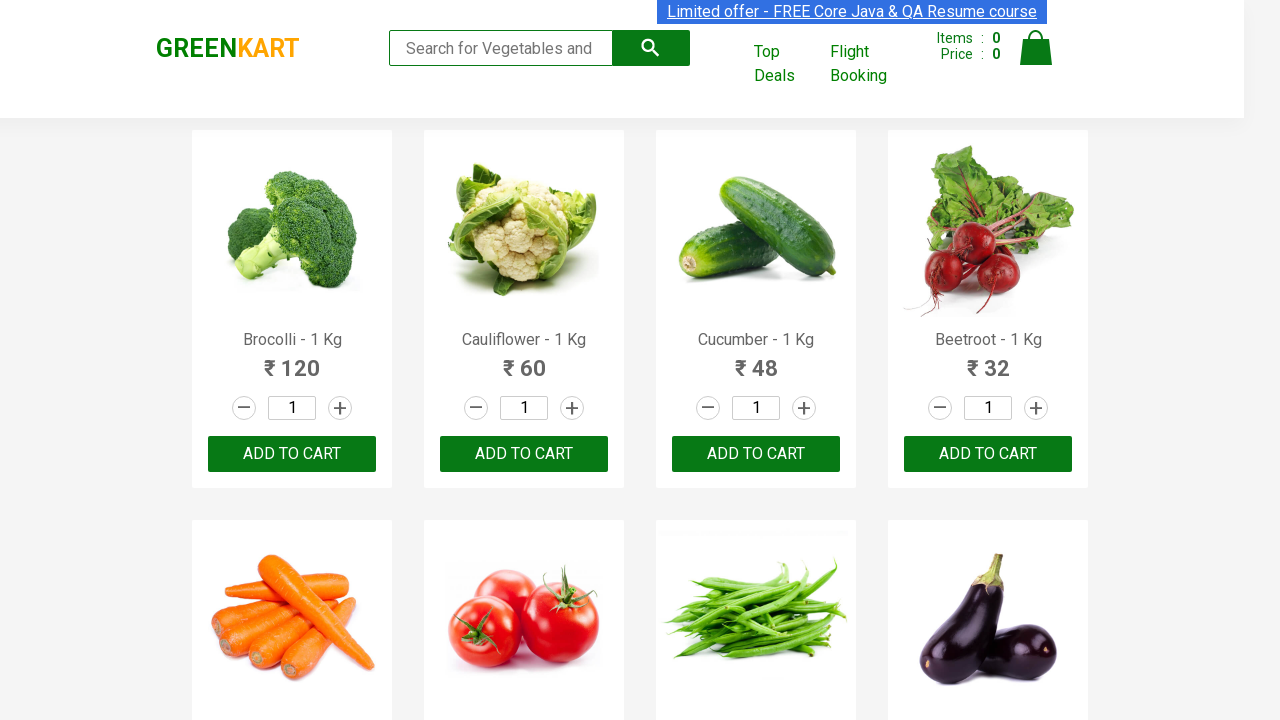

Added 'Cucumber' to shopping cart at (756, 454) on xpath=//div[@class='product-action']/button >> nth=2
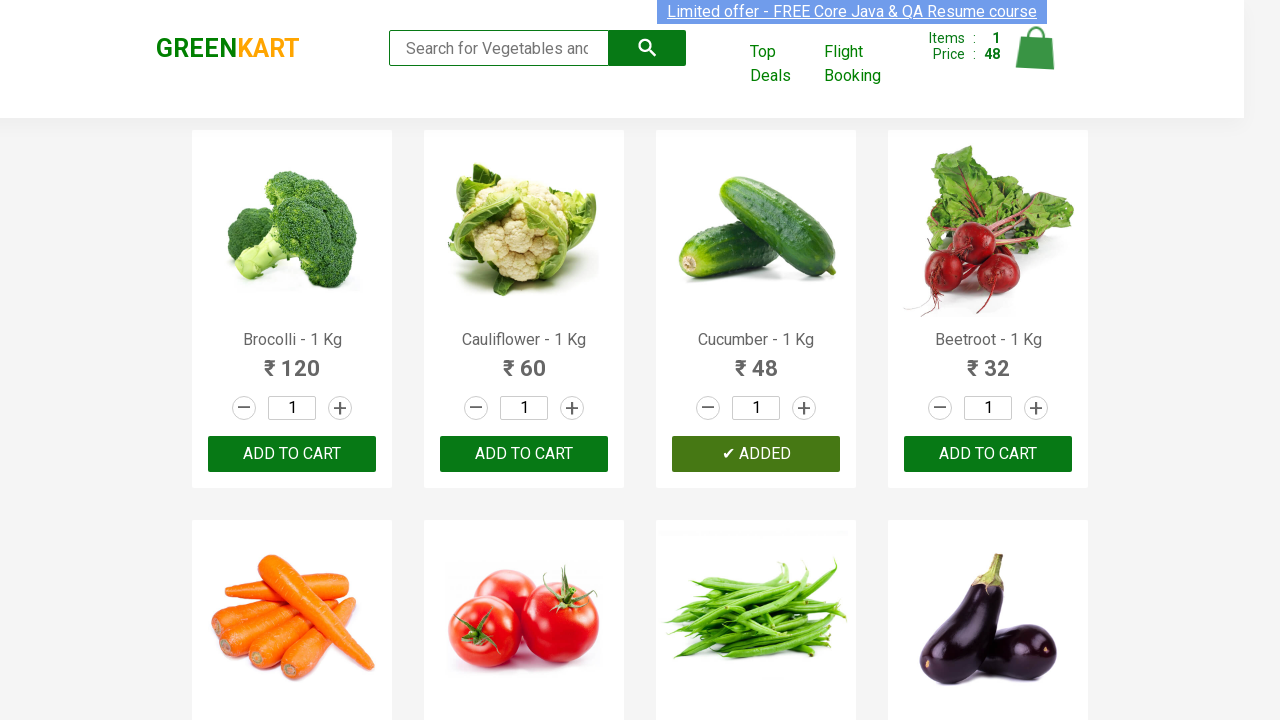

Added 'Beetroot' to shopping cart at (988, 454) on xpath=//div[@class='product-action']/button >> nth=3
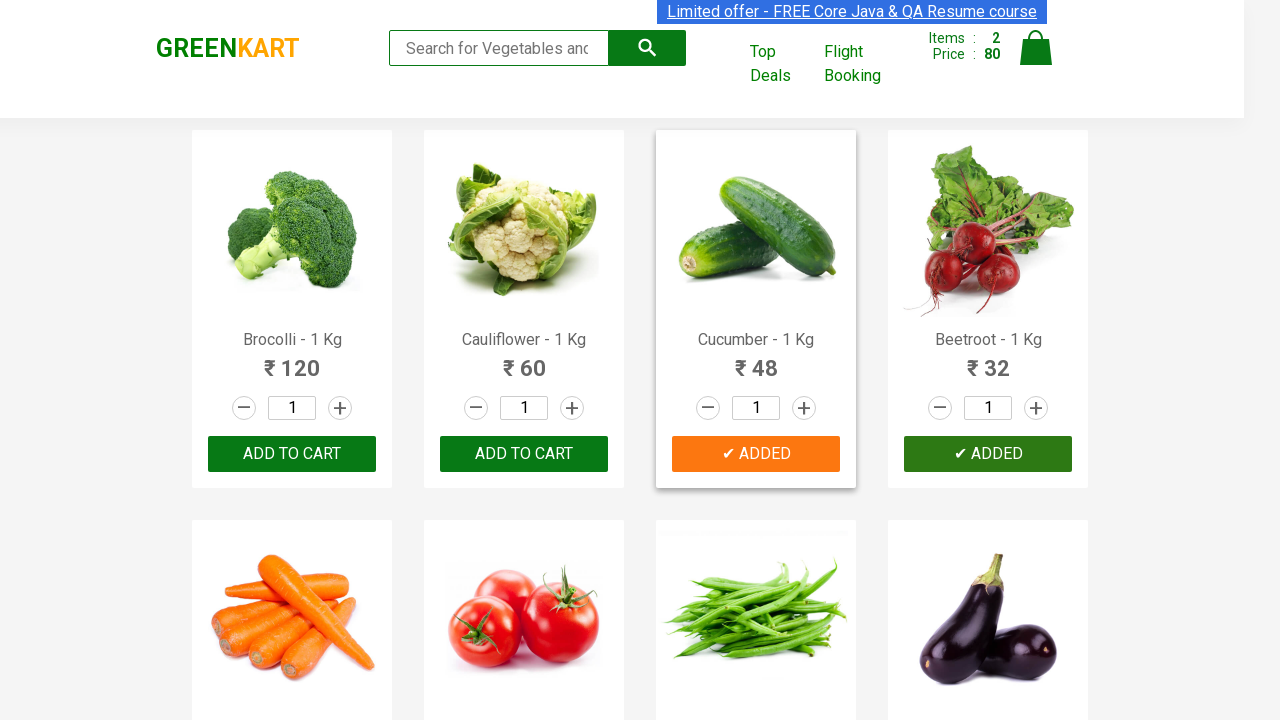

Added 'Carrot' to shopping cart at (292, 360) on xpath=//div[@class='product-action']/button >> nth=4
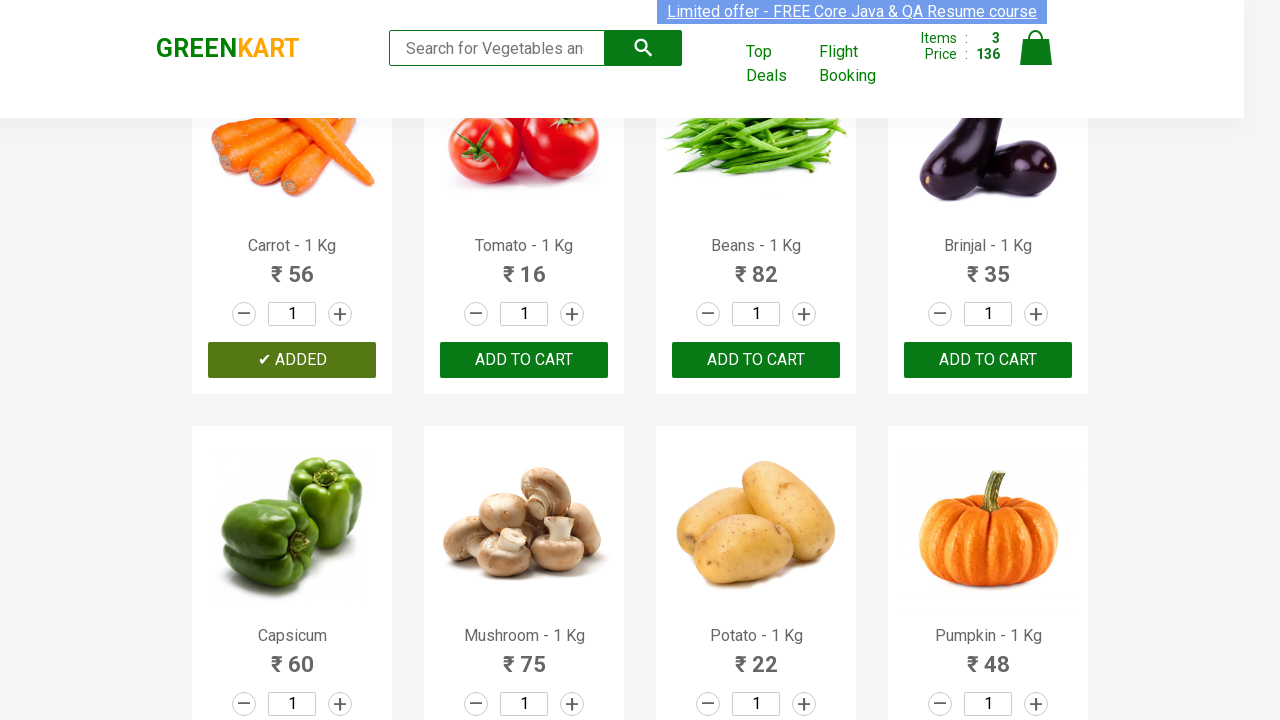

All required vegetables (Cucumber, Carrot, Beetroot) have been added to cart
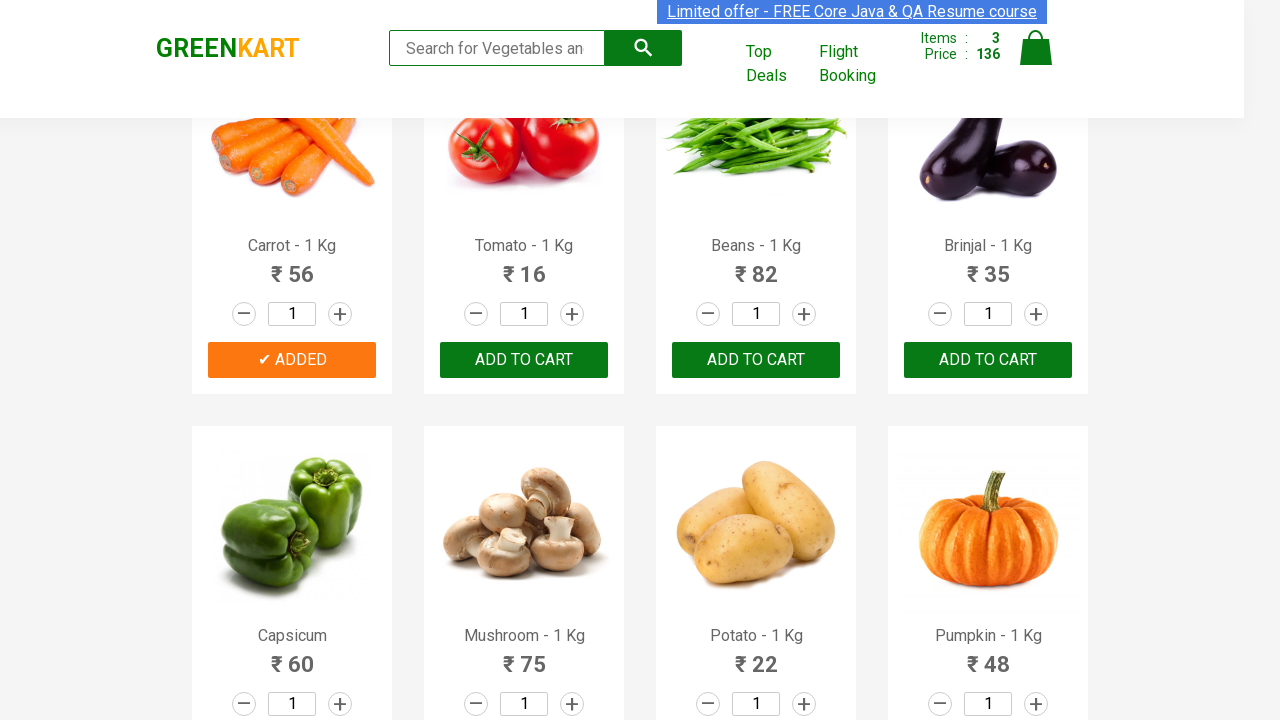

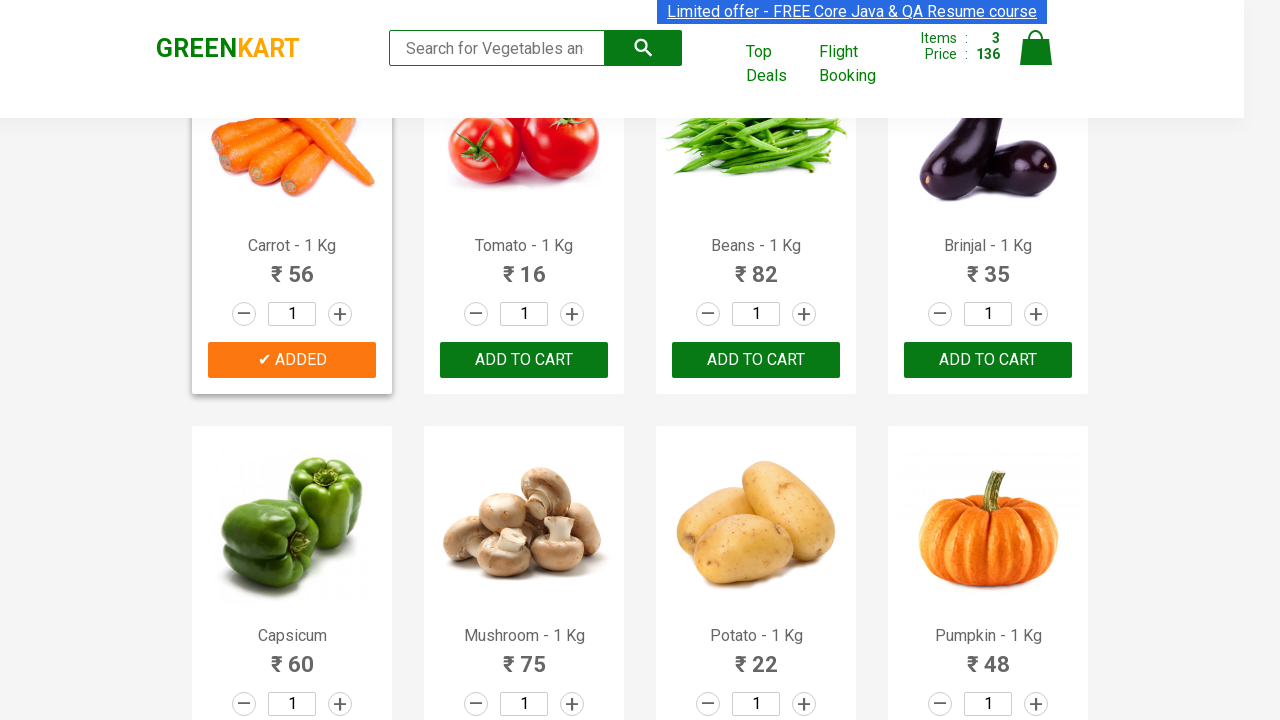